Tests e-commerce product selection flow by navigating to a category, selecting the first product, and verifying its price display

Starting URL: https://www.advantageonlineshopping.com

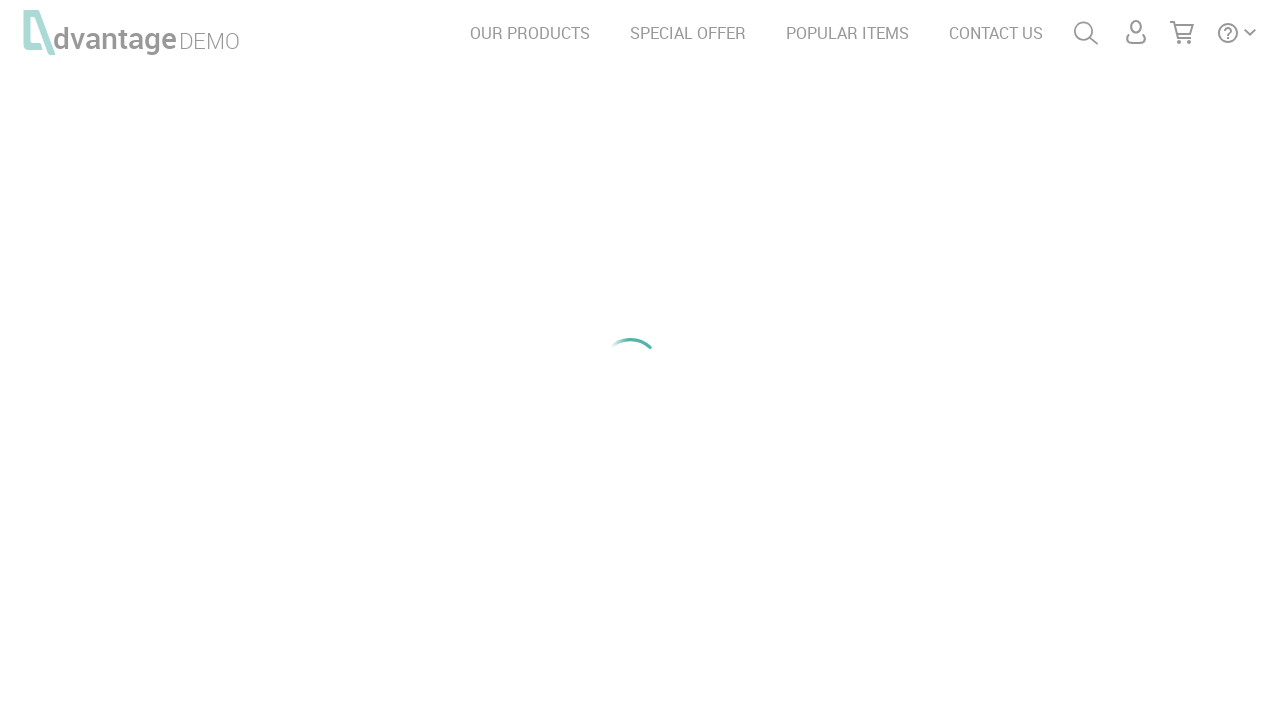

Navigated to Advantage Online Shopping homepage
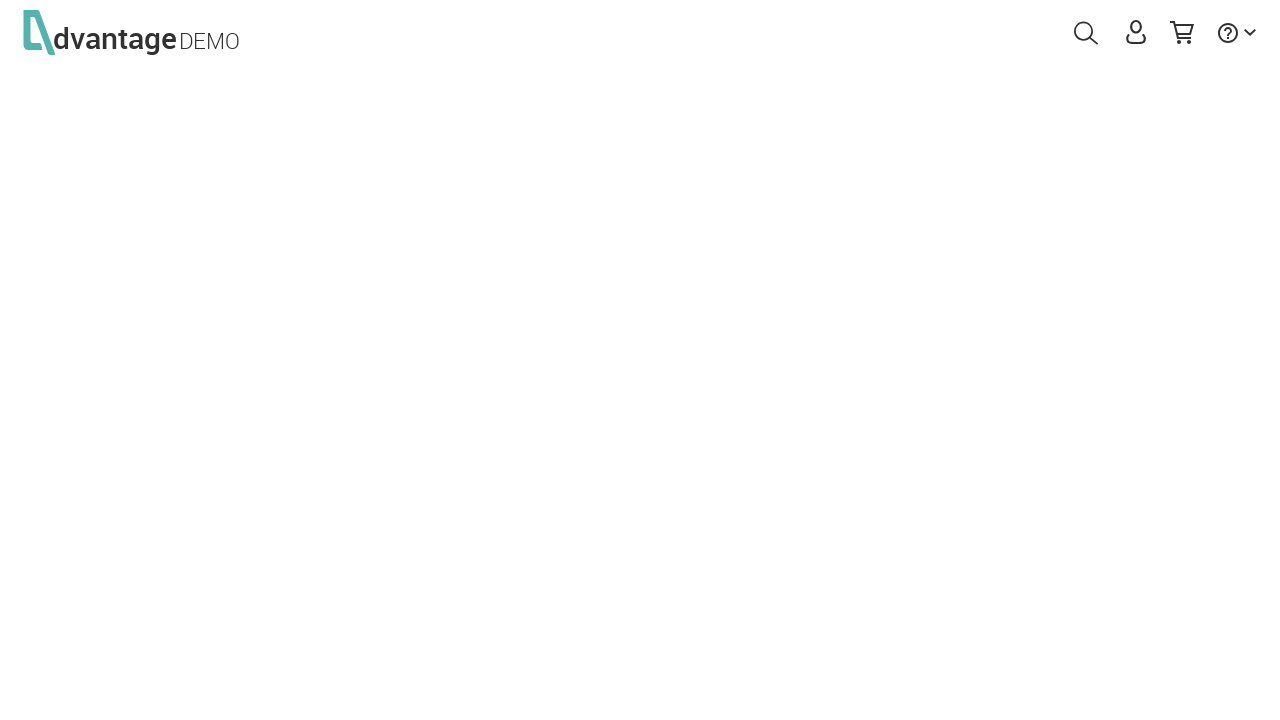

Clicked on TABLETS category at (653, 287) on xpath=//span[text()='TABLETS']
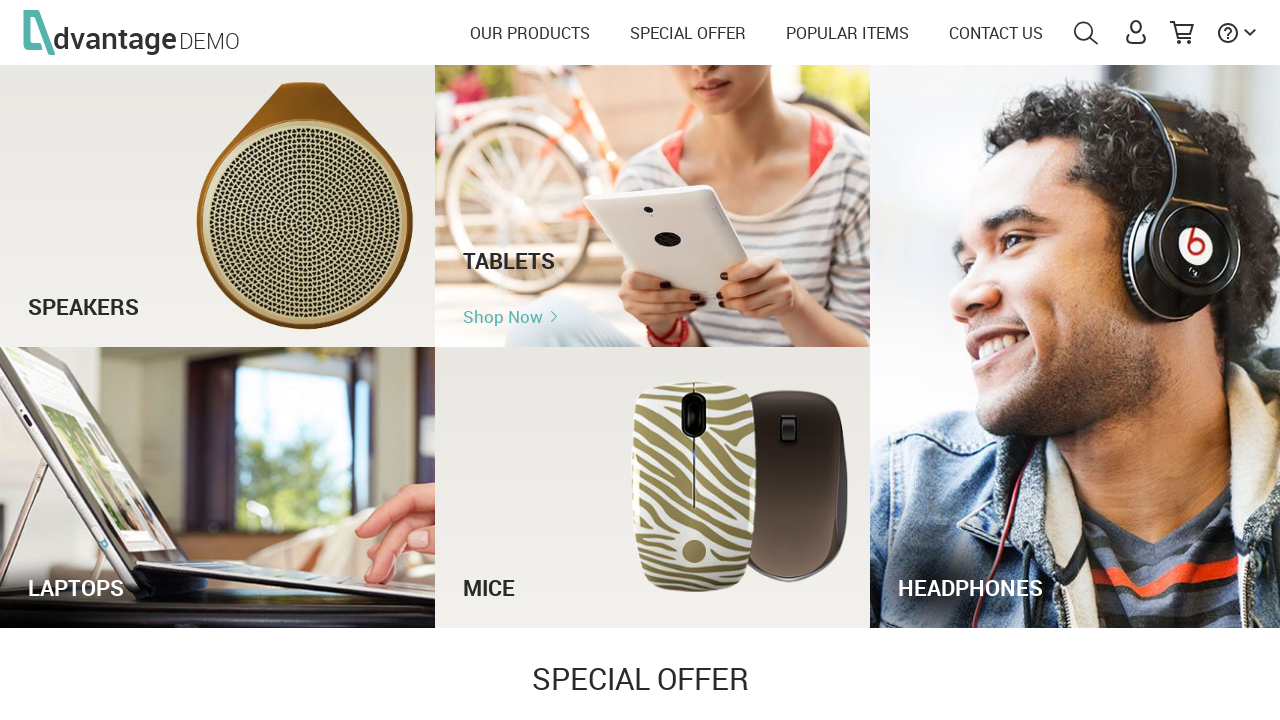

Product list loaded with BUY NOW buttons visible
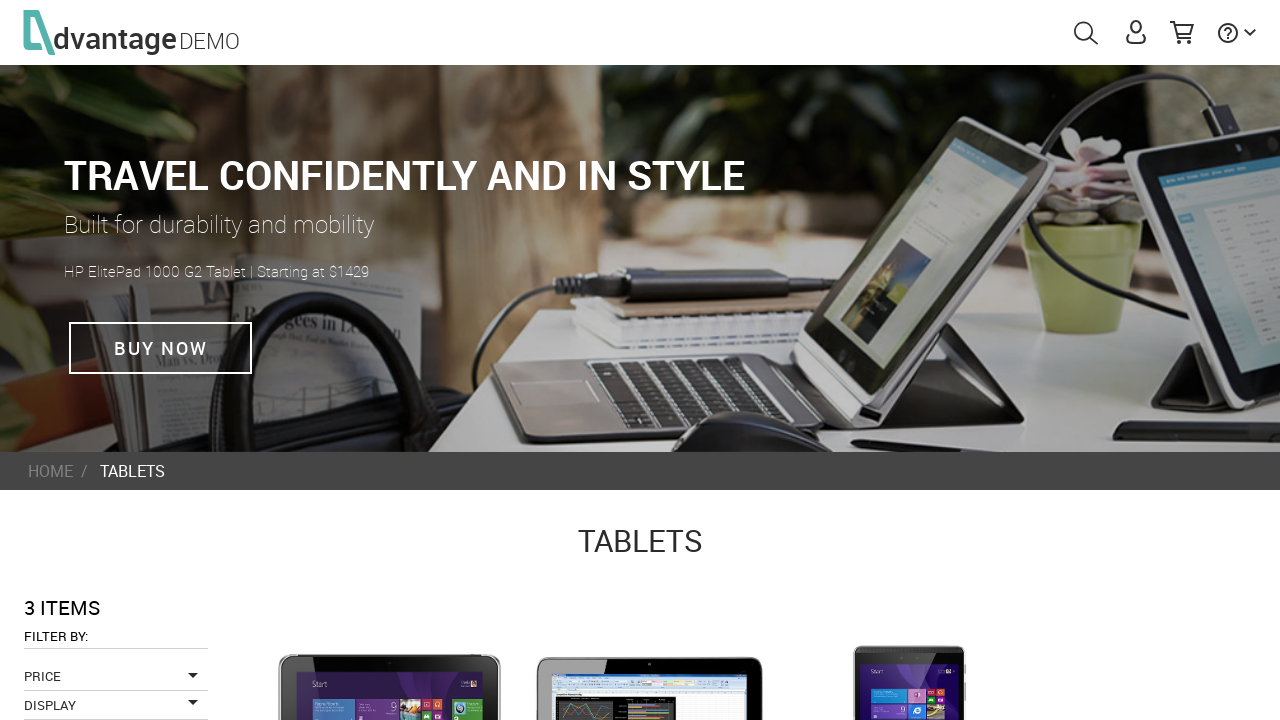

Clicked BUY NOW button for first product at (160, 348) on a:has-text('BUY NOW')
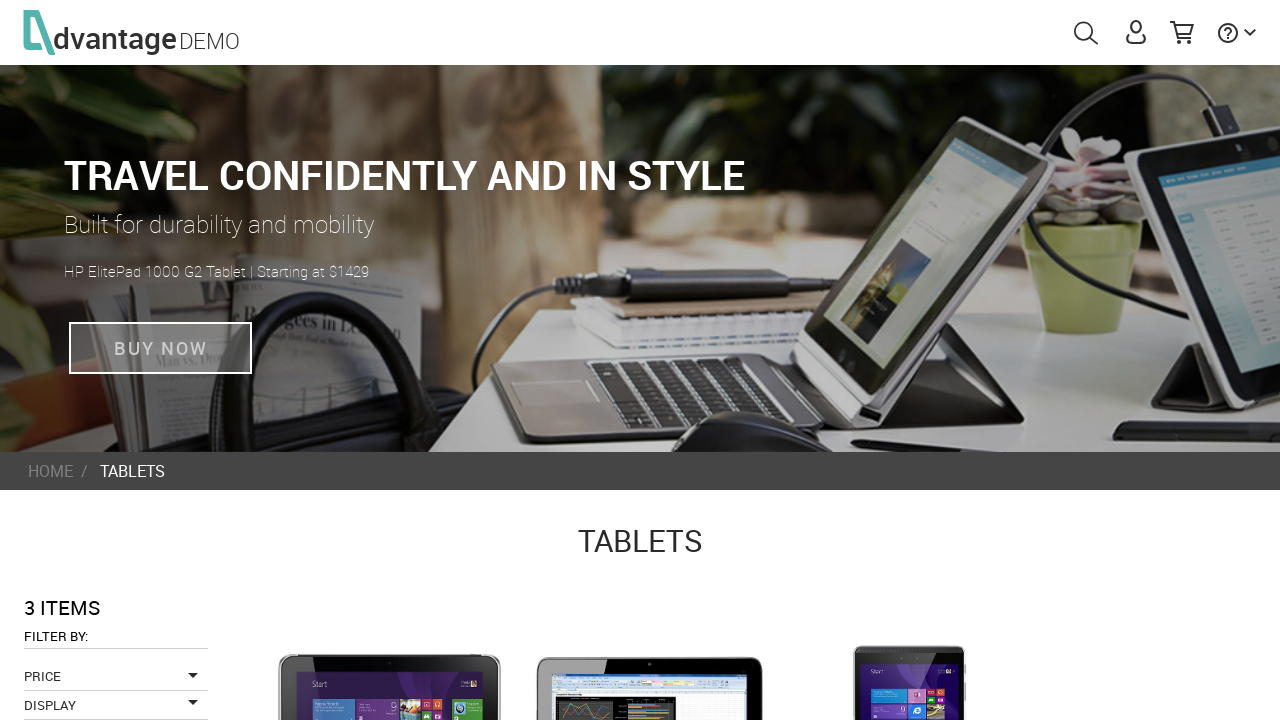

Product details page loaded with description heading visible
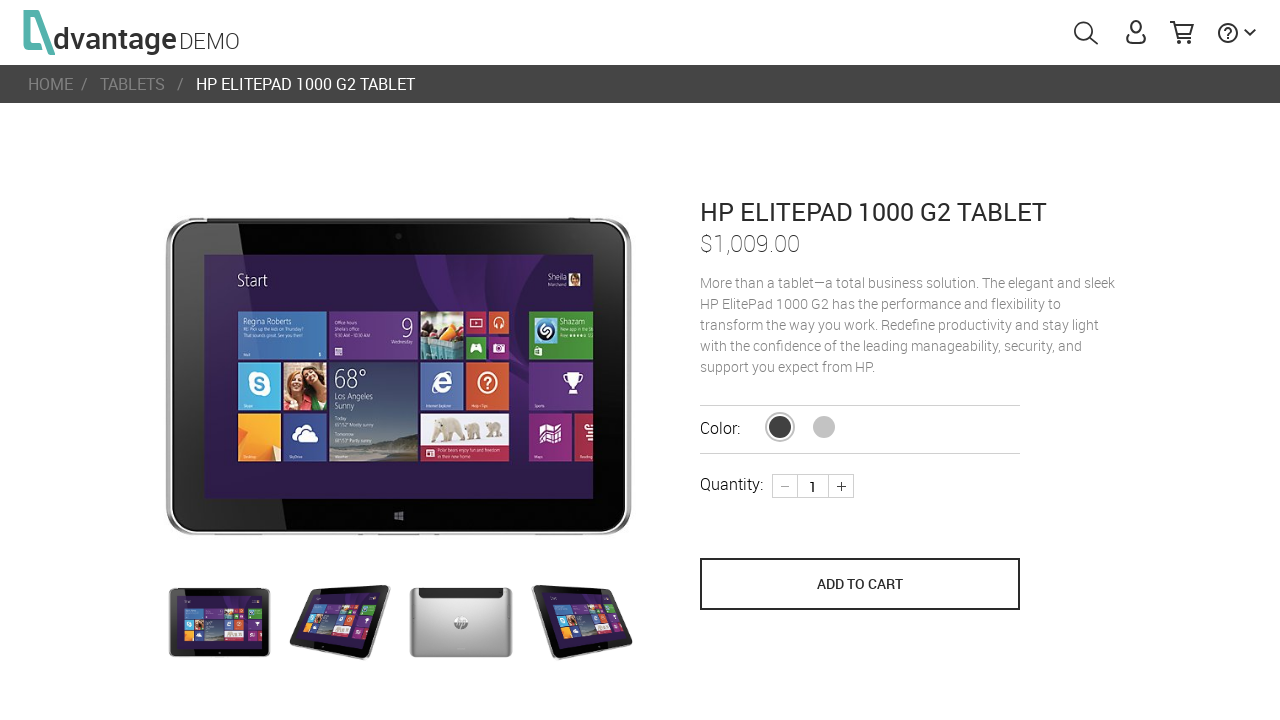

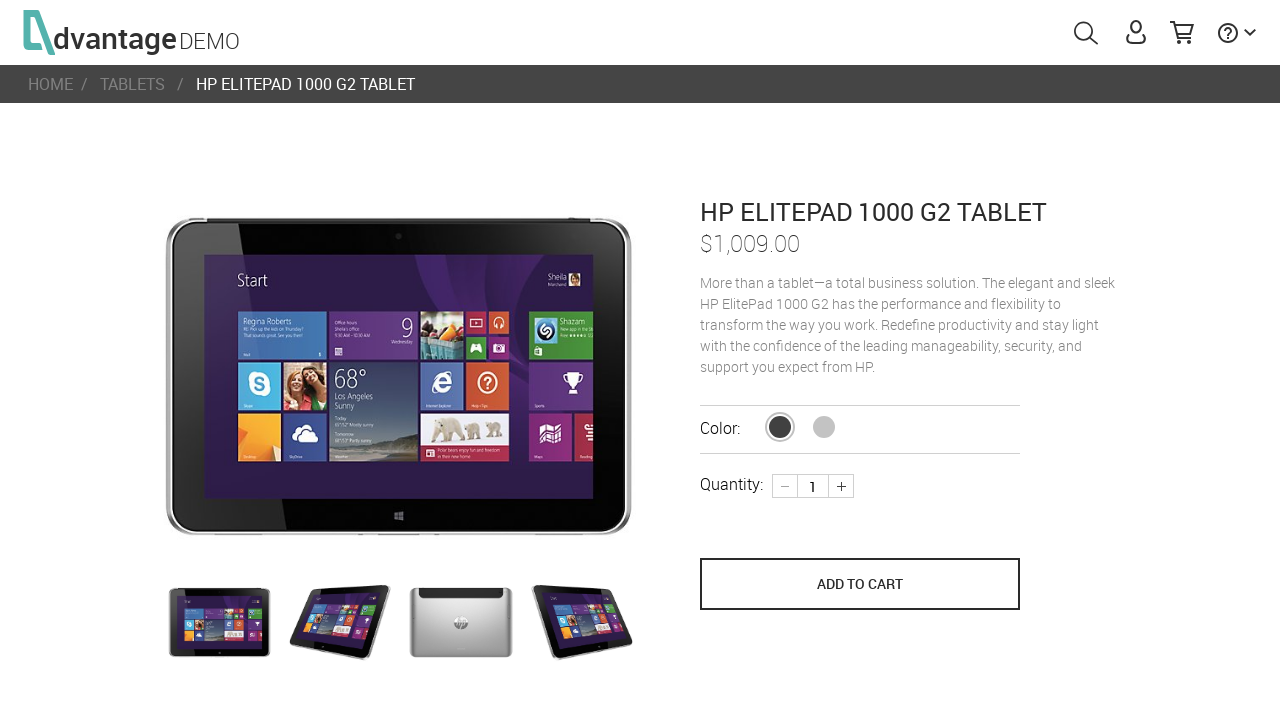